Tests mouse hover interaction on a dropdown menu and clicks on a submenu item

Starting URL: https://omayo.blogspot.com/

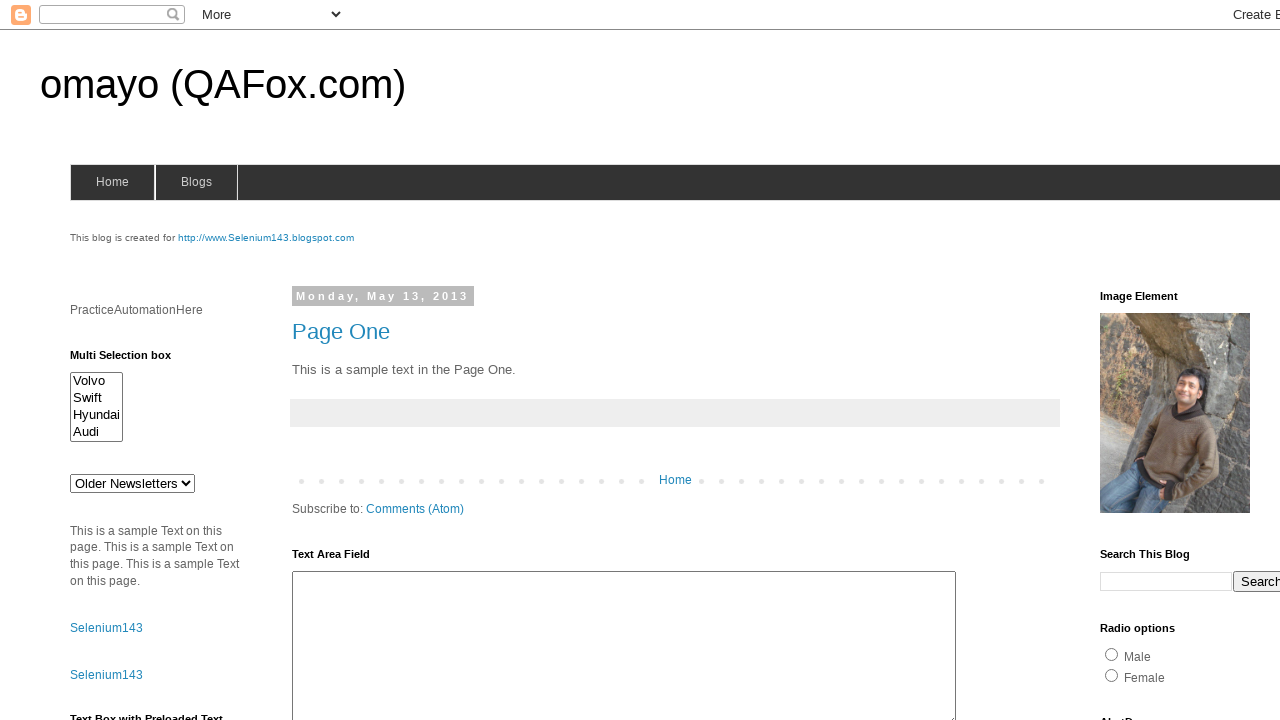

Hovered over blogs menu to reveal dropdown at (196, 182) on #blogsmenu
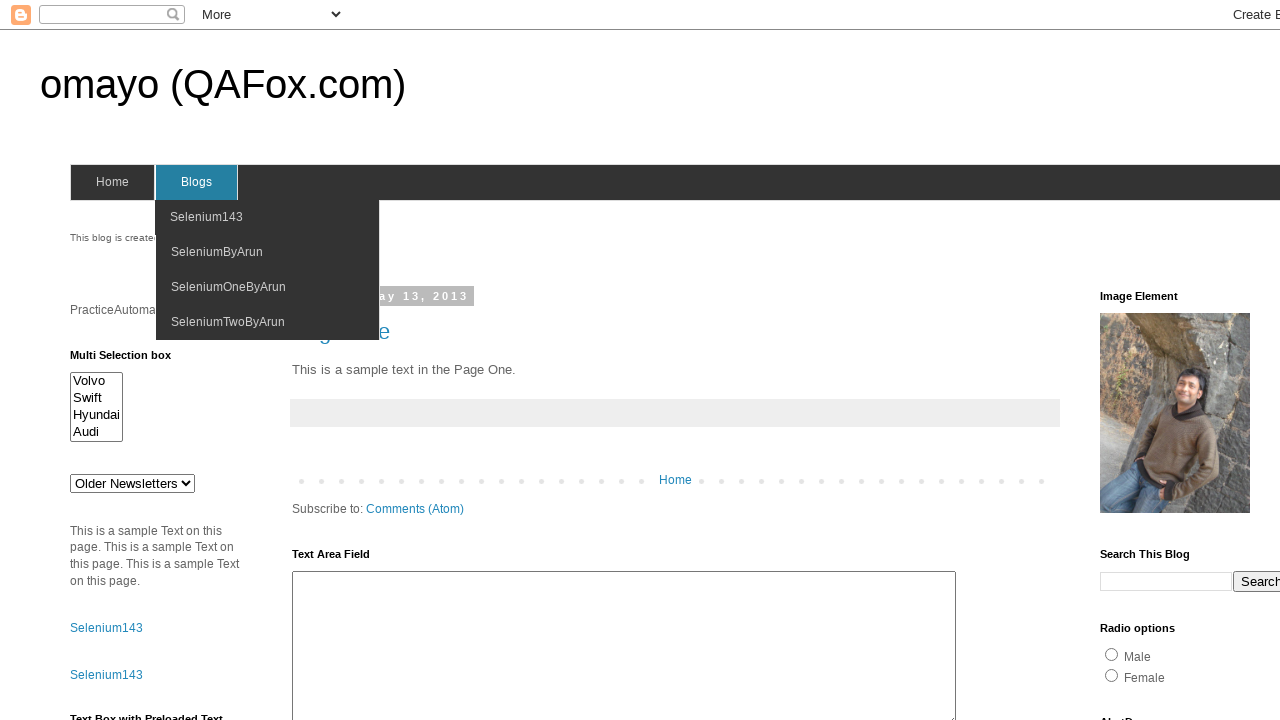

Waited 1 second for dropdown menu to appear
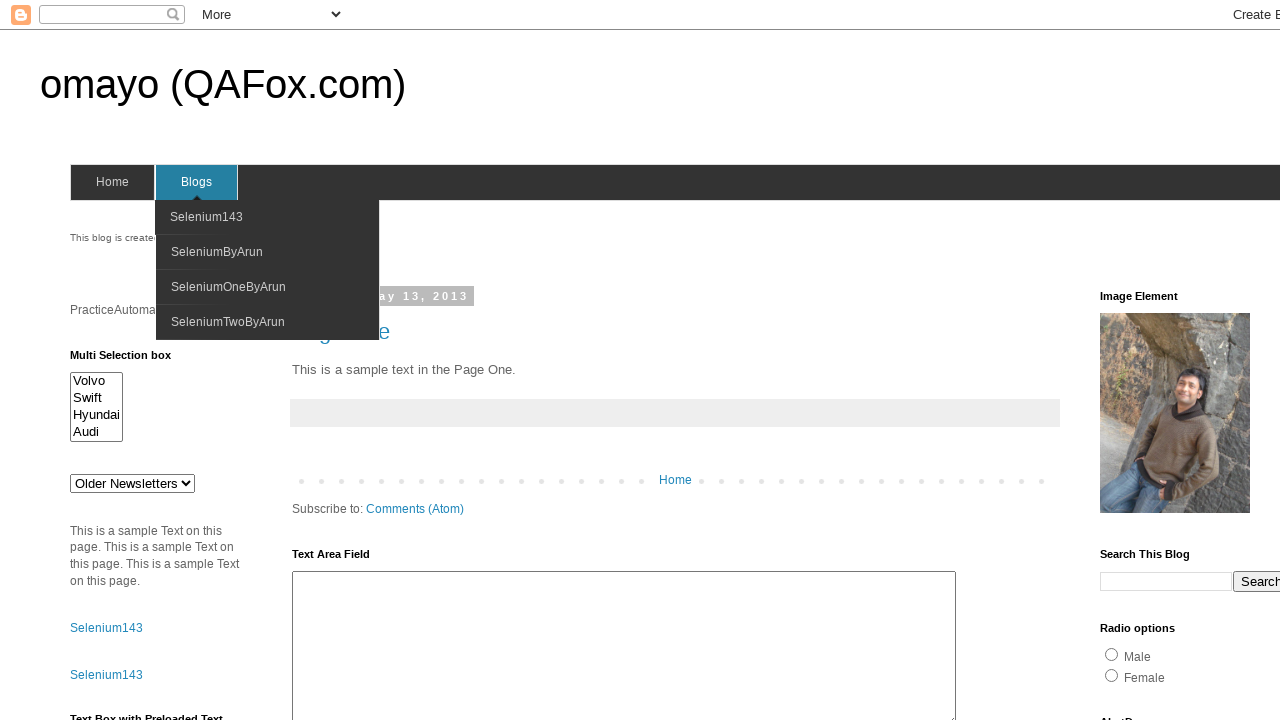

Clicked on SeleniumOneByArun submenu item at (228, 287) on xpath=//span[contains(text(),'SeleniumOneByArun')]
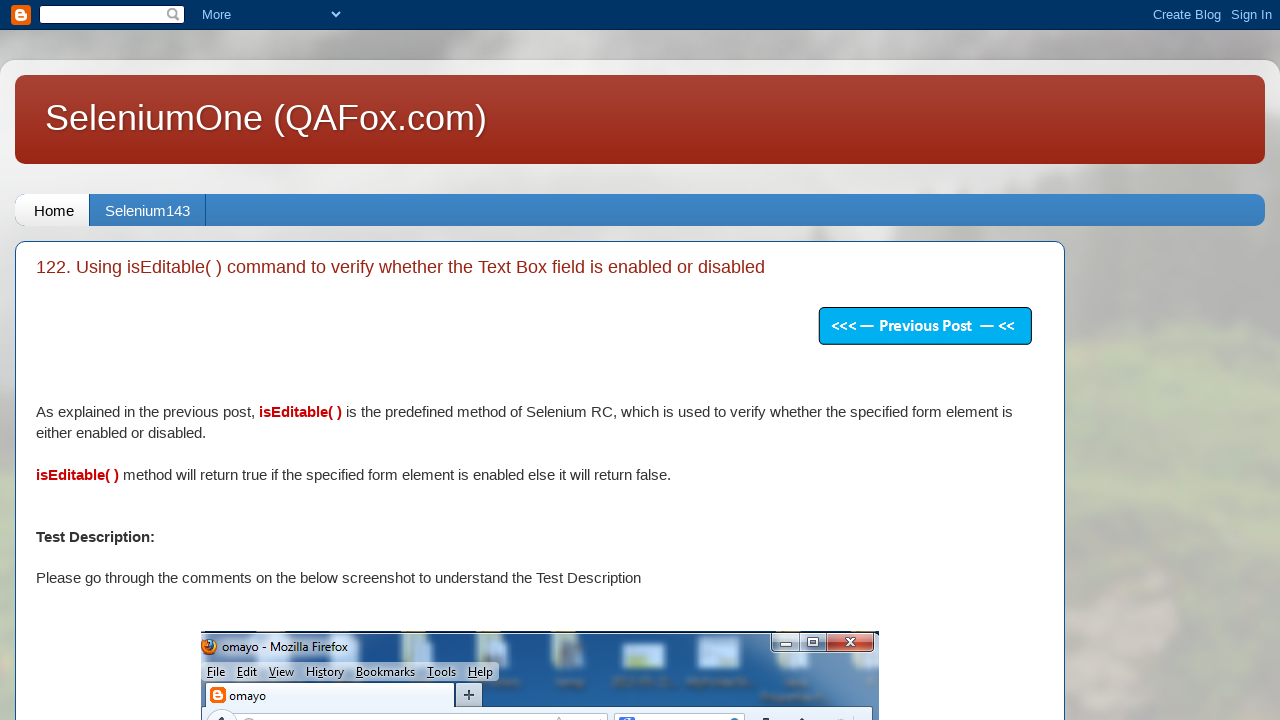

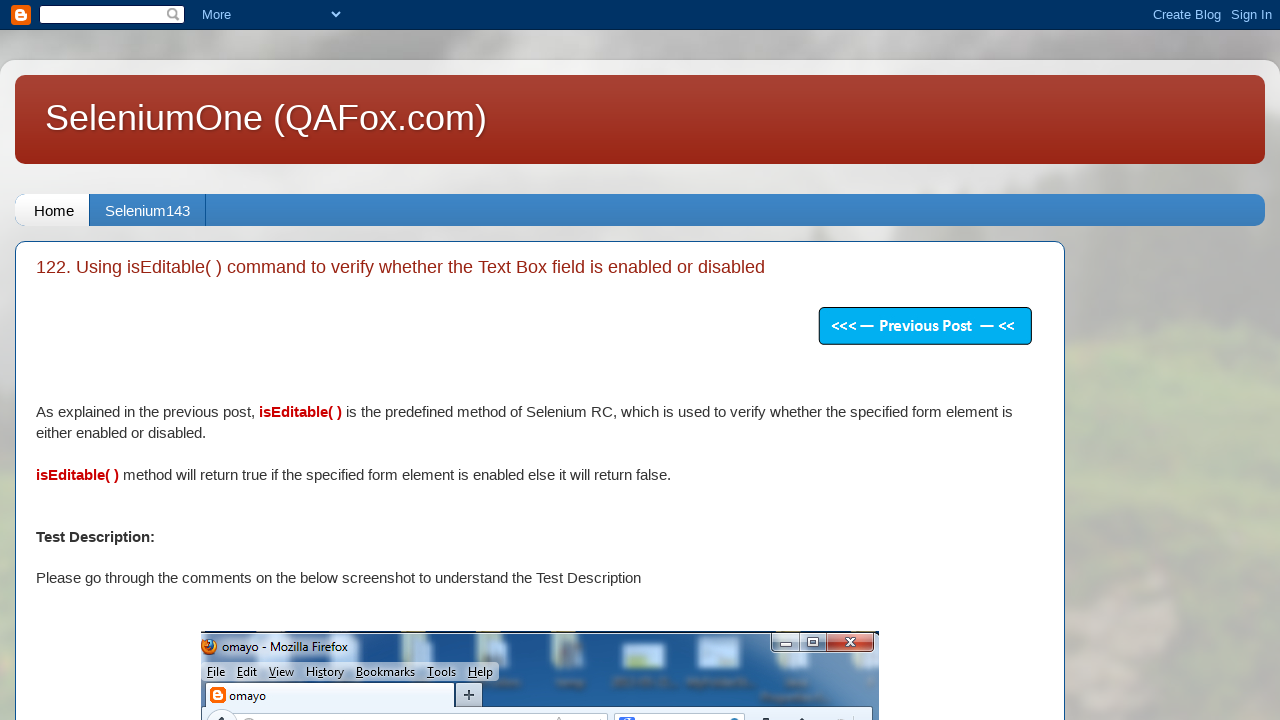